Tests the Jelly Belly single flavors page by clicking on a specific flavor button (7up) and waiting for the description container to appear

Starting URL: https://www.jellybelly.com/jelly-belly-single-flavors

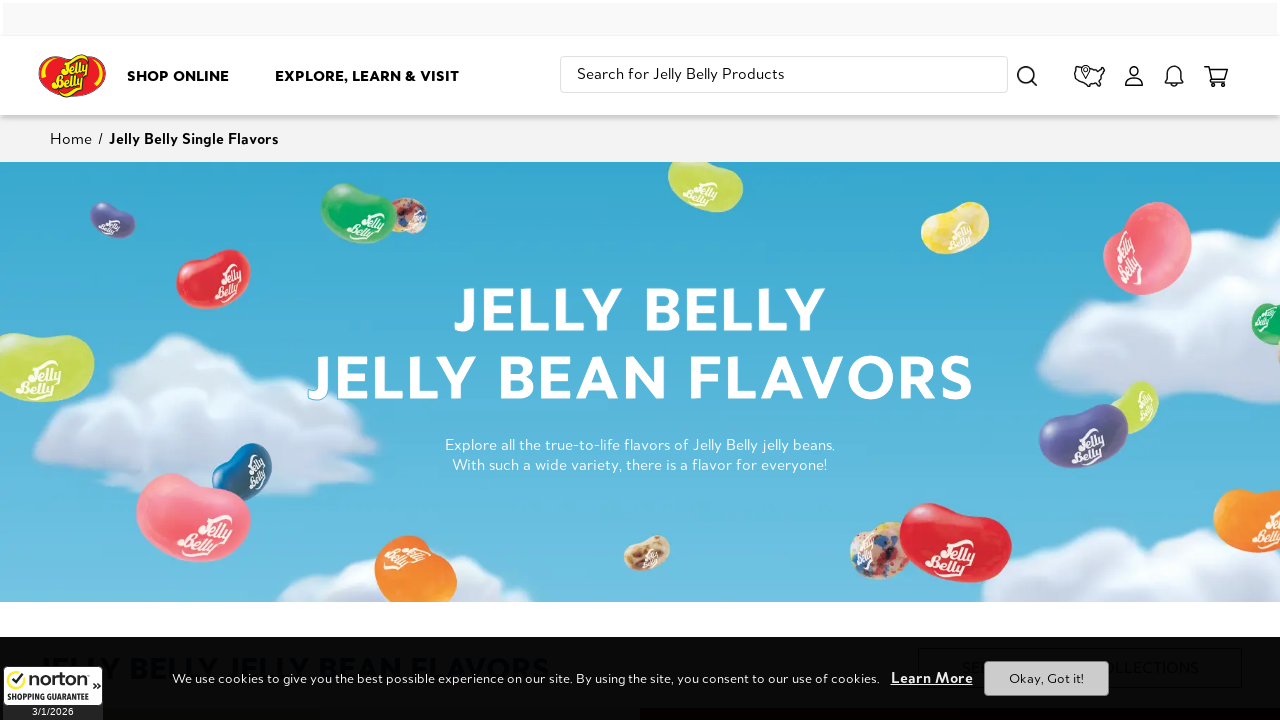

Navigated to Jelly Belly single flavors page
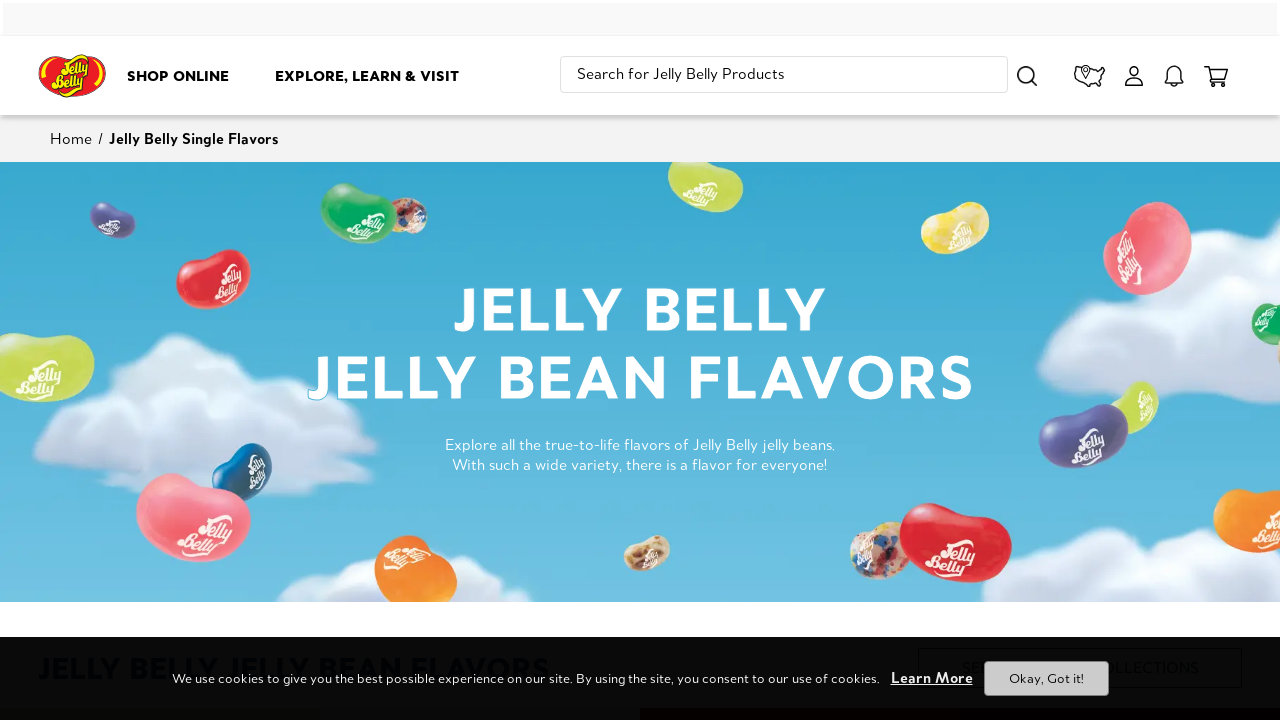

Clicked on 7up flavor button at (160, 361) on xpath=//*[@id="7up"]/button
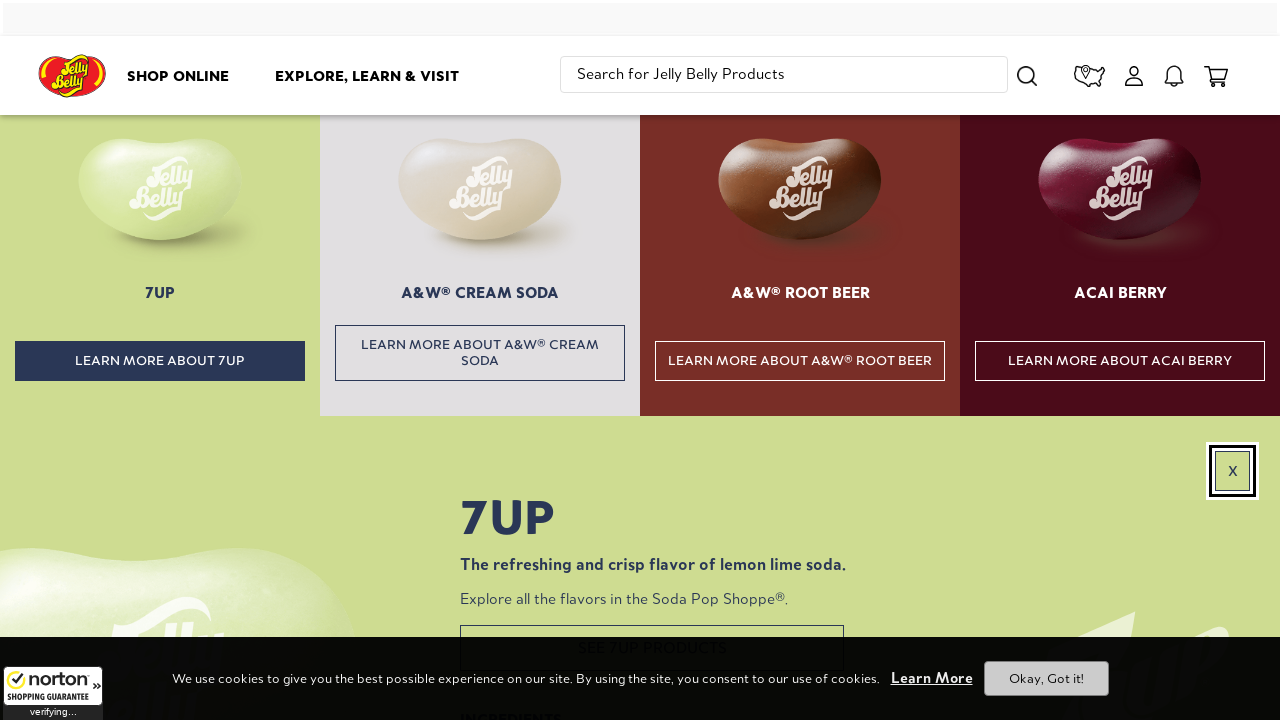

Description container appeared for 7up flavor
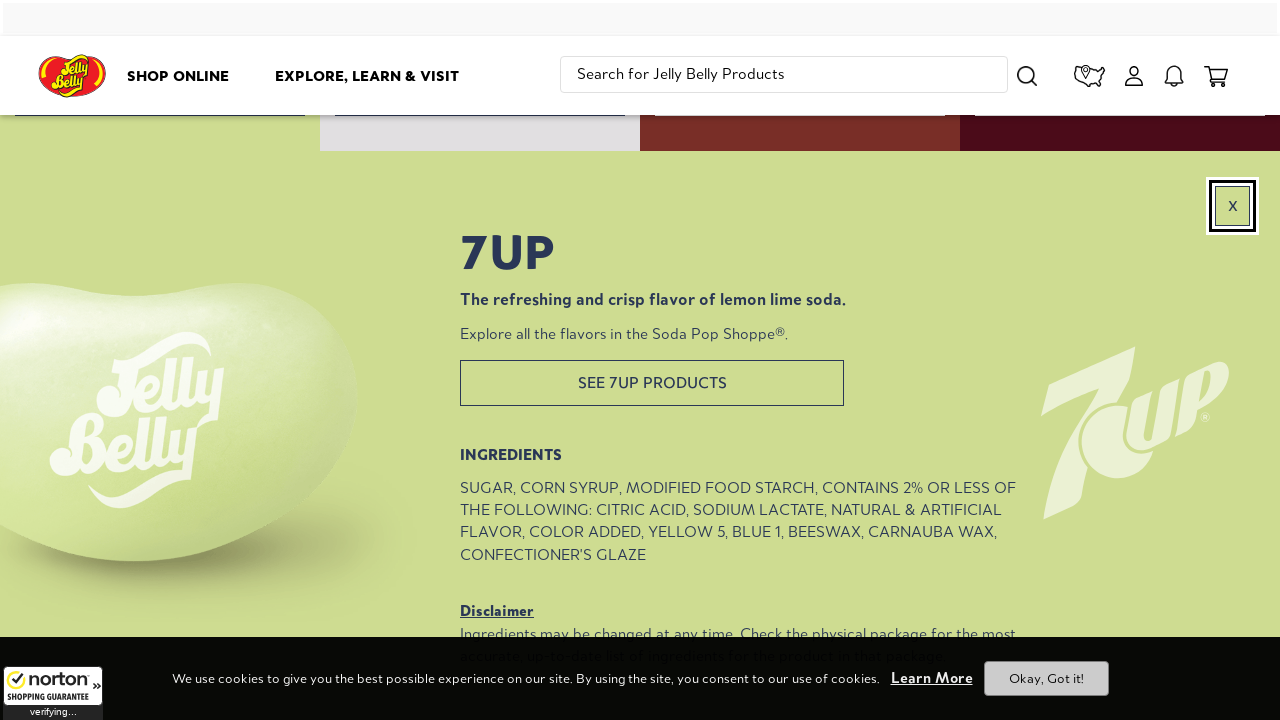

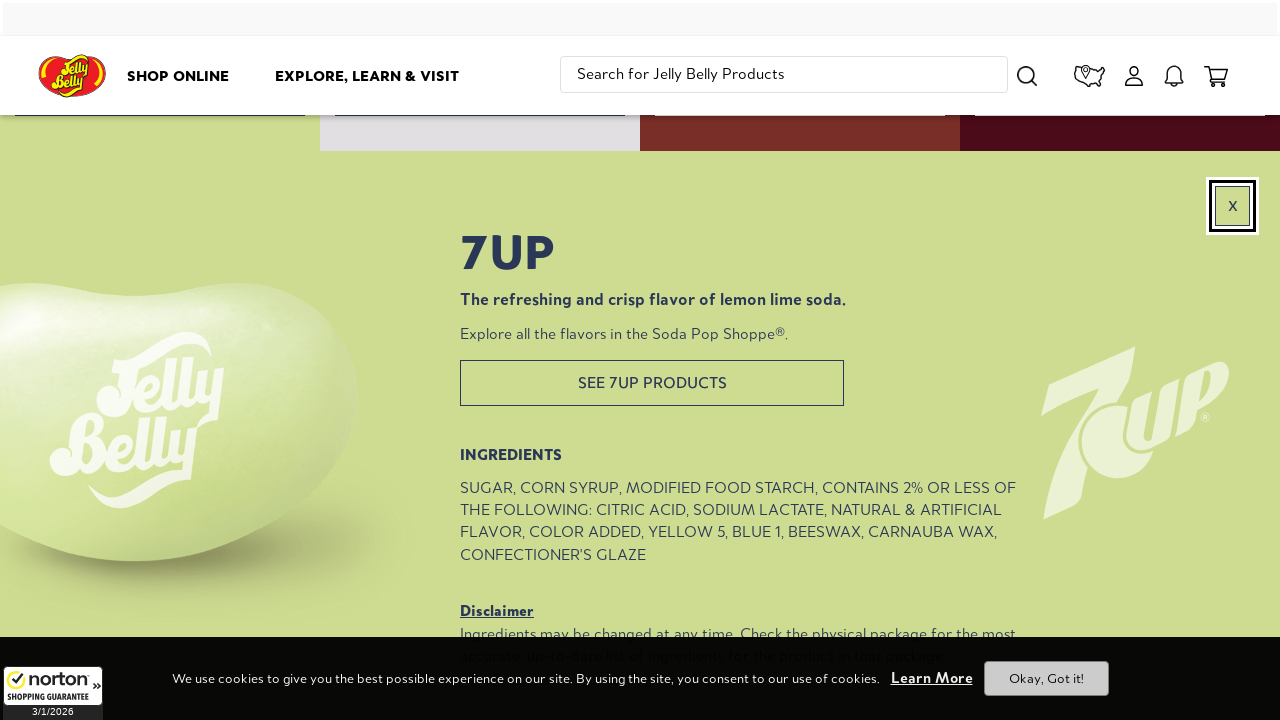